Tests JavaScript alert box functionality by clicking a button that triggers an alert and then accepting/dismissing the alert dialog

Starting URL: https://syntaxprojects.com/javascript-alert-box-demo.php

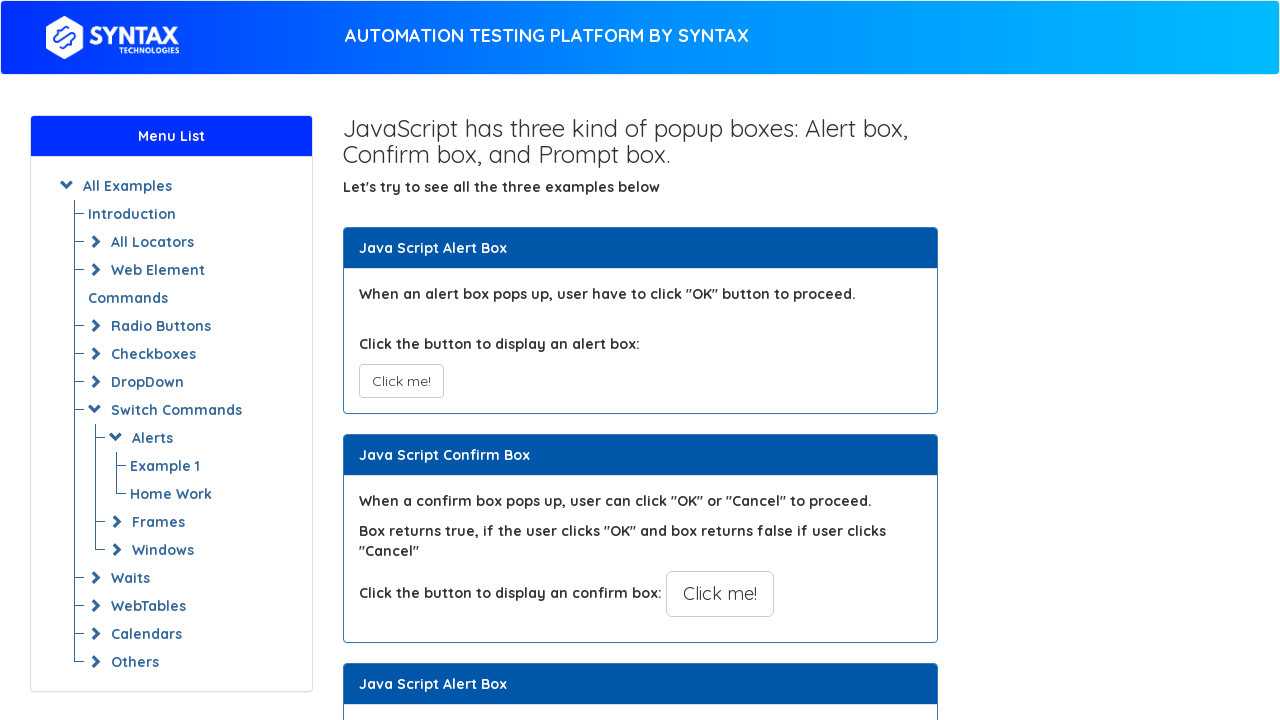

Navigated to JavaScript alert box demo page
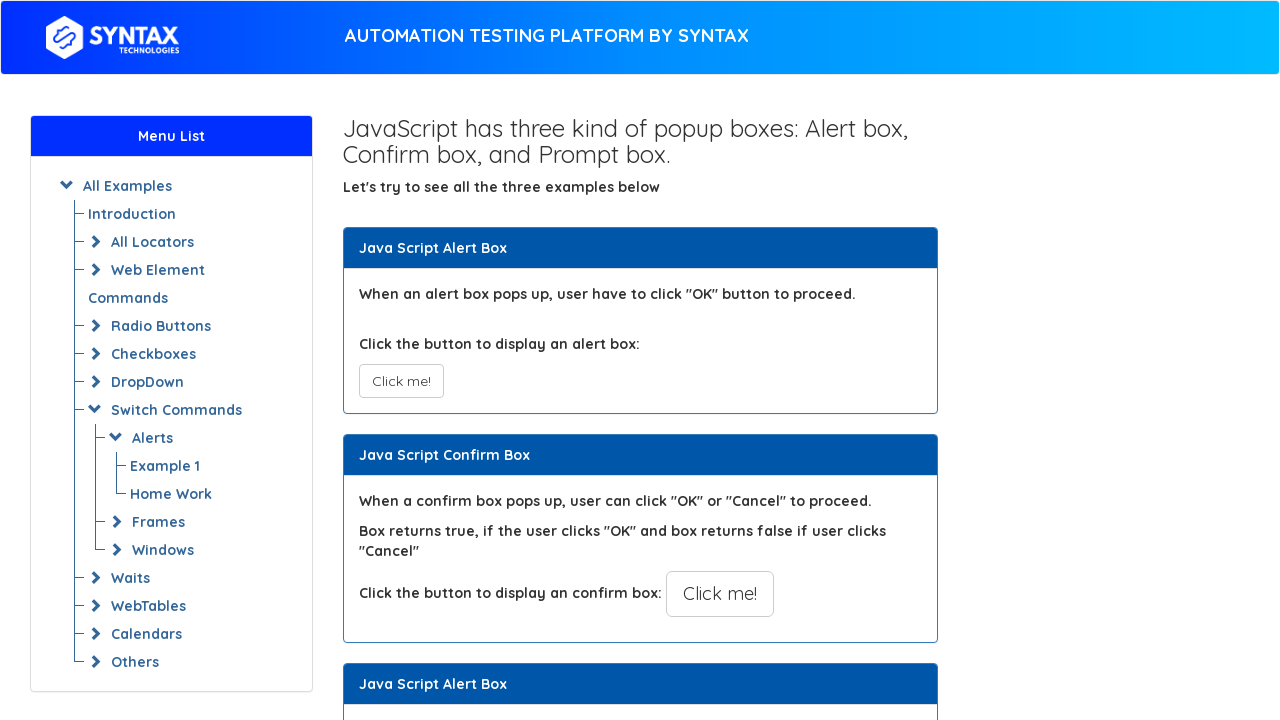

Clicked button to trigger alert dialog at (401, 381) on button[onclick='myAlertFunction()']
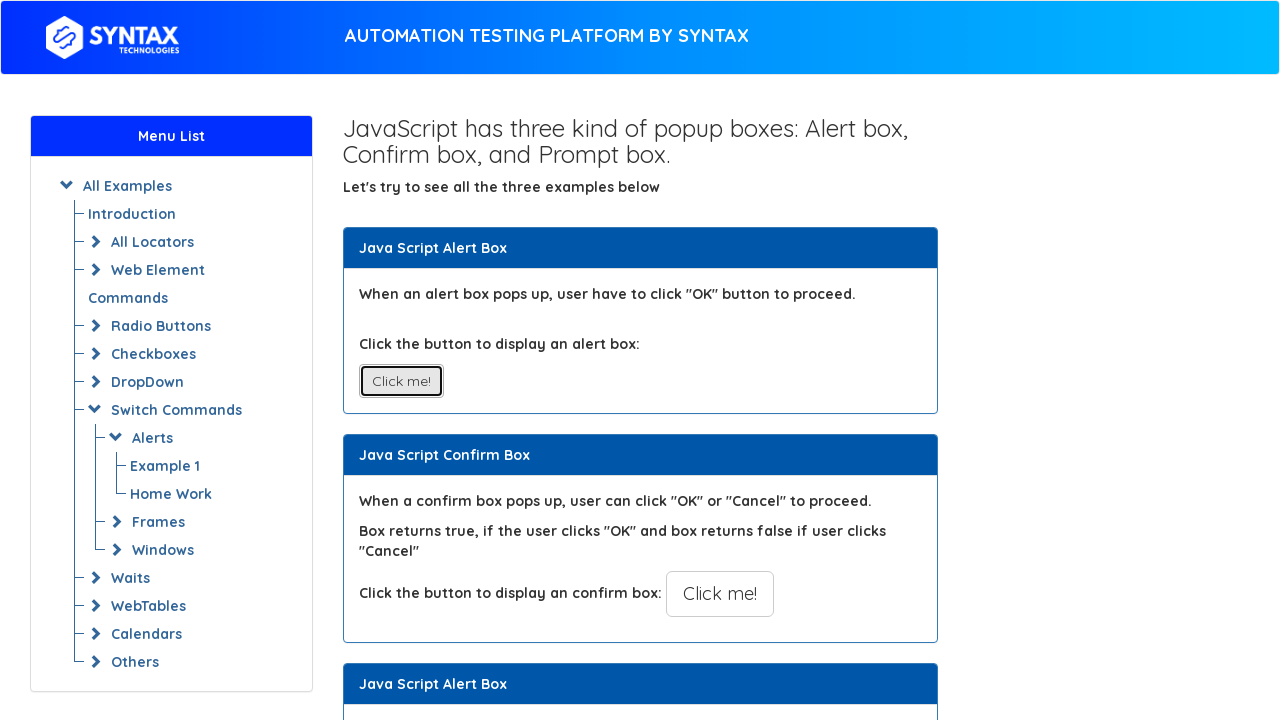

Set up dialog handler to accept alert
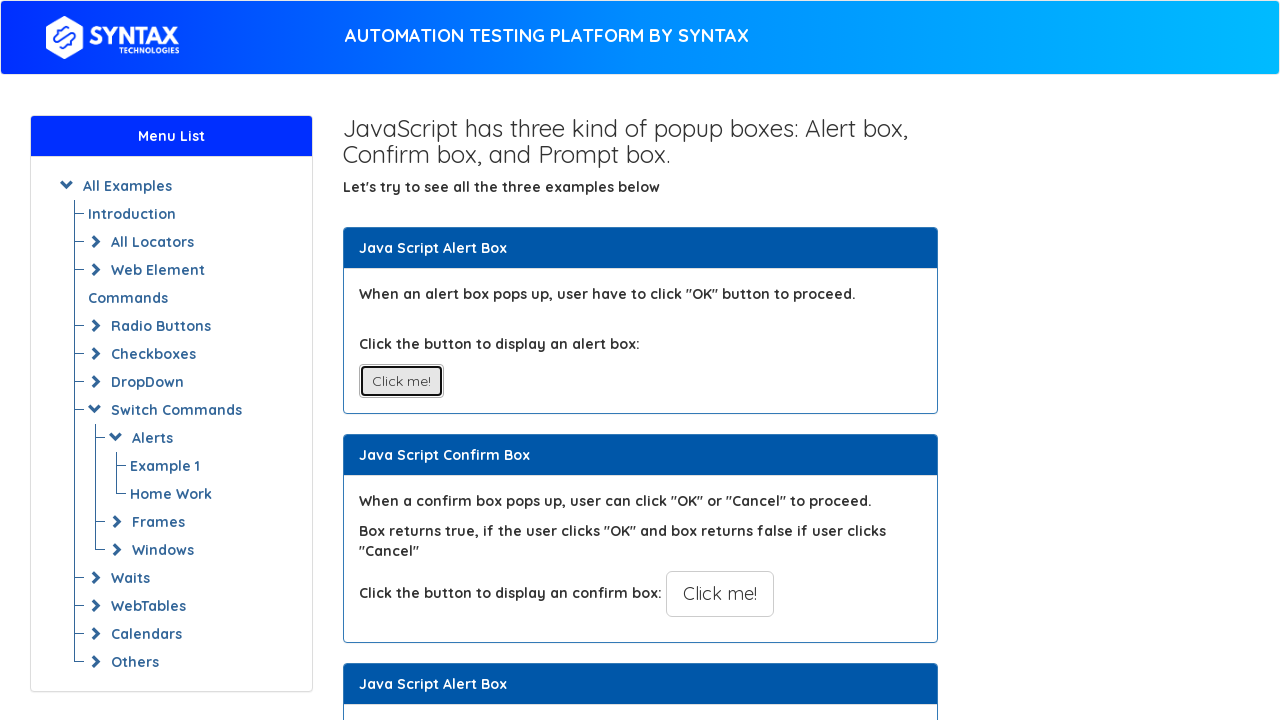

Waited for alert to be processed
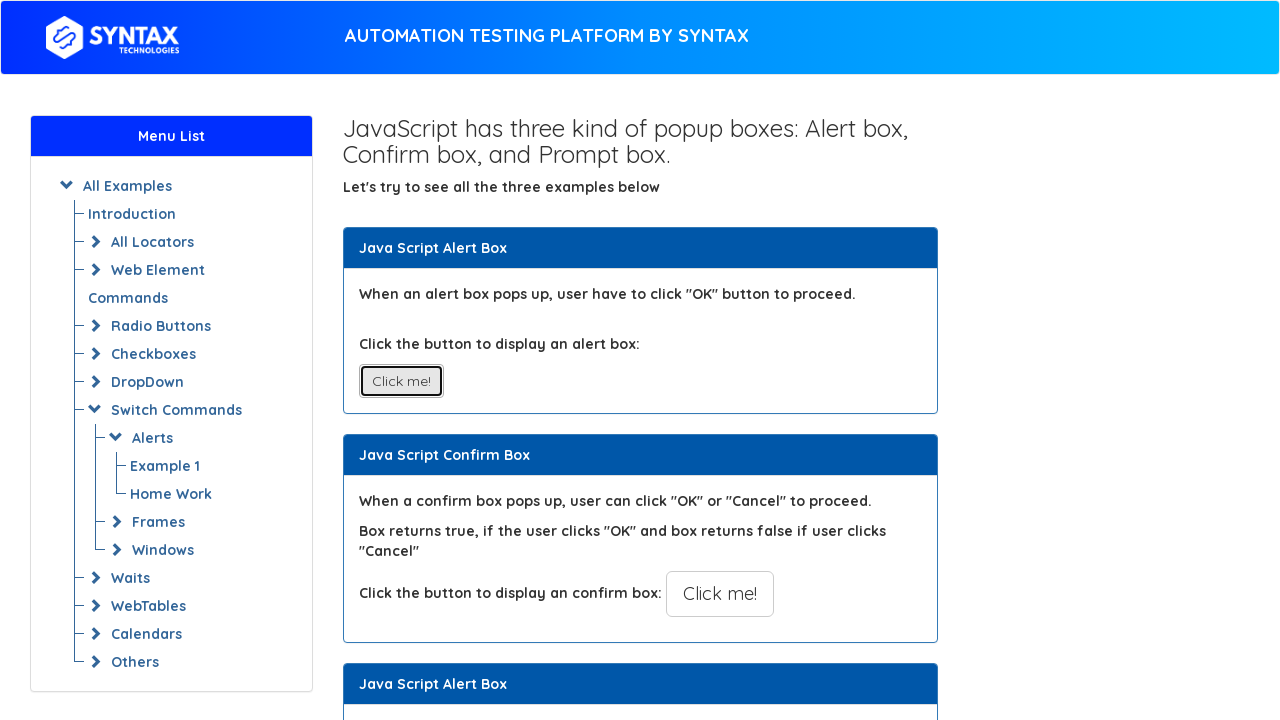

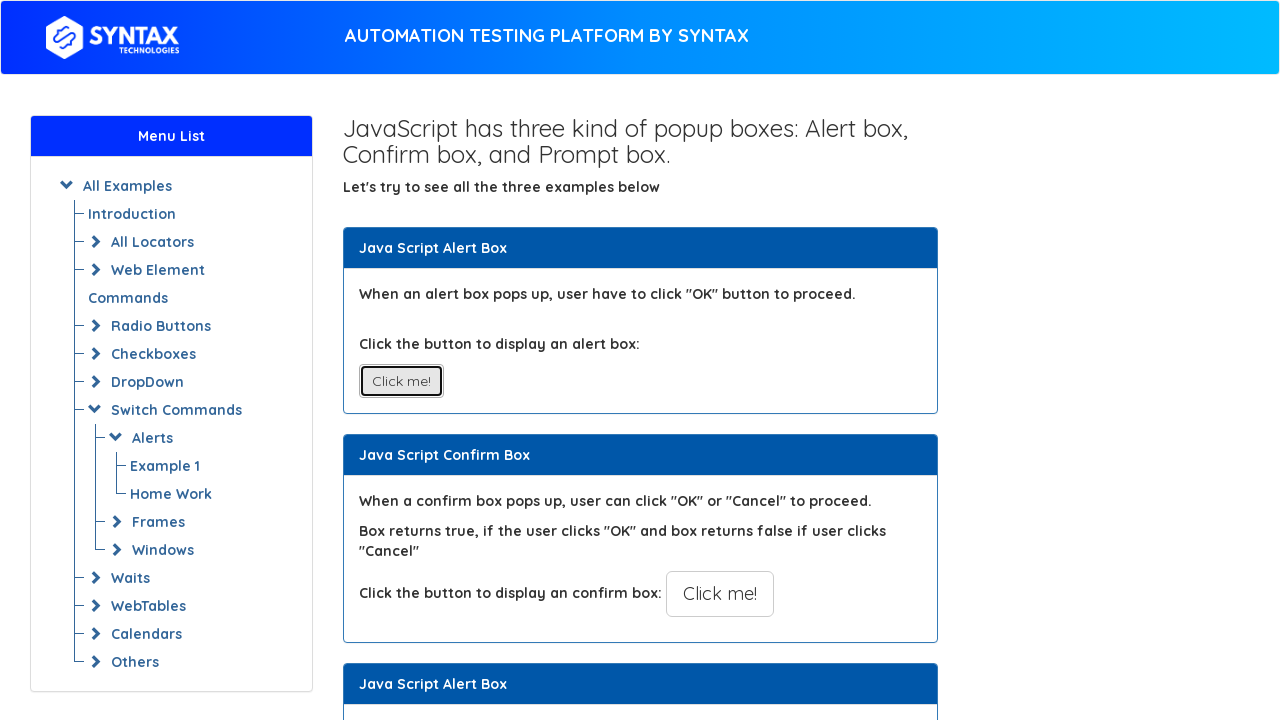